Tests the date picker by clearing the date input field and entering a new date

Starting URL: https://demoqa.com/date-picker

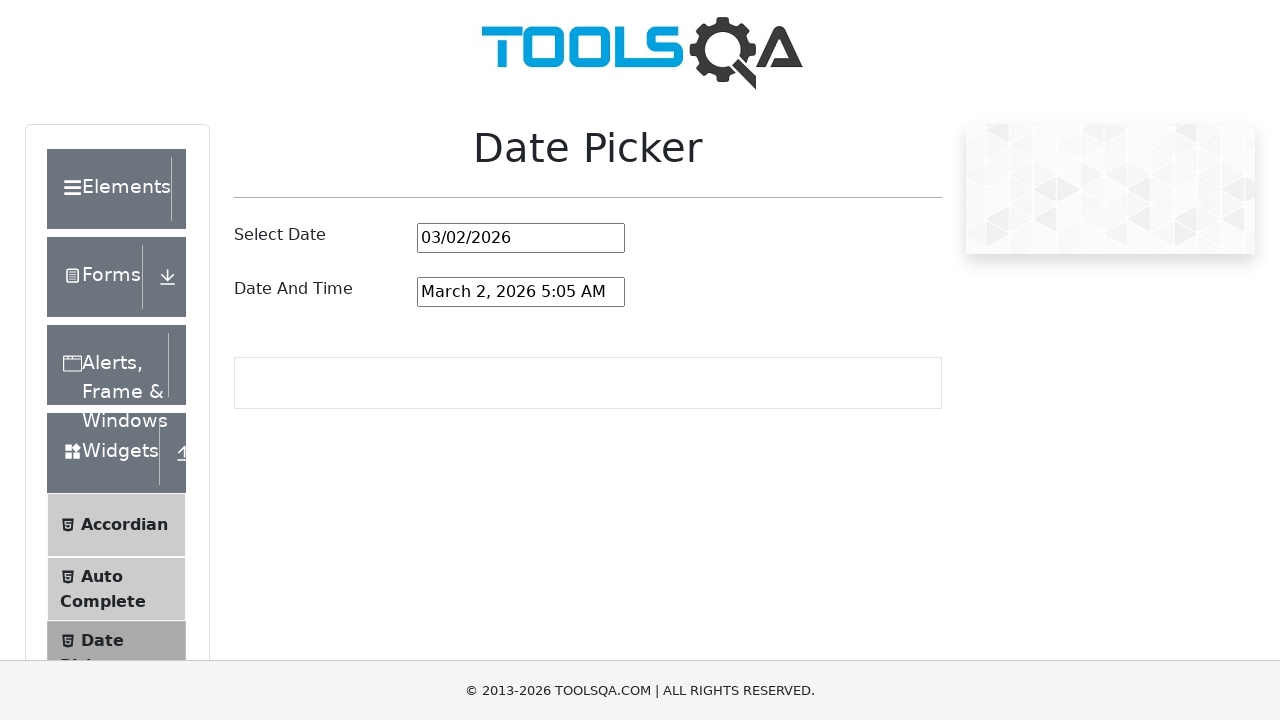

Located the date picker input field
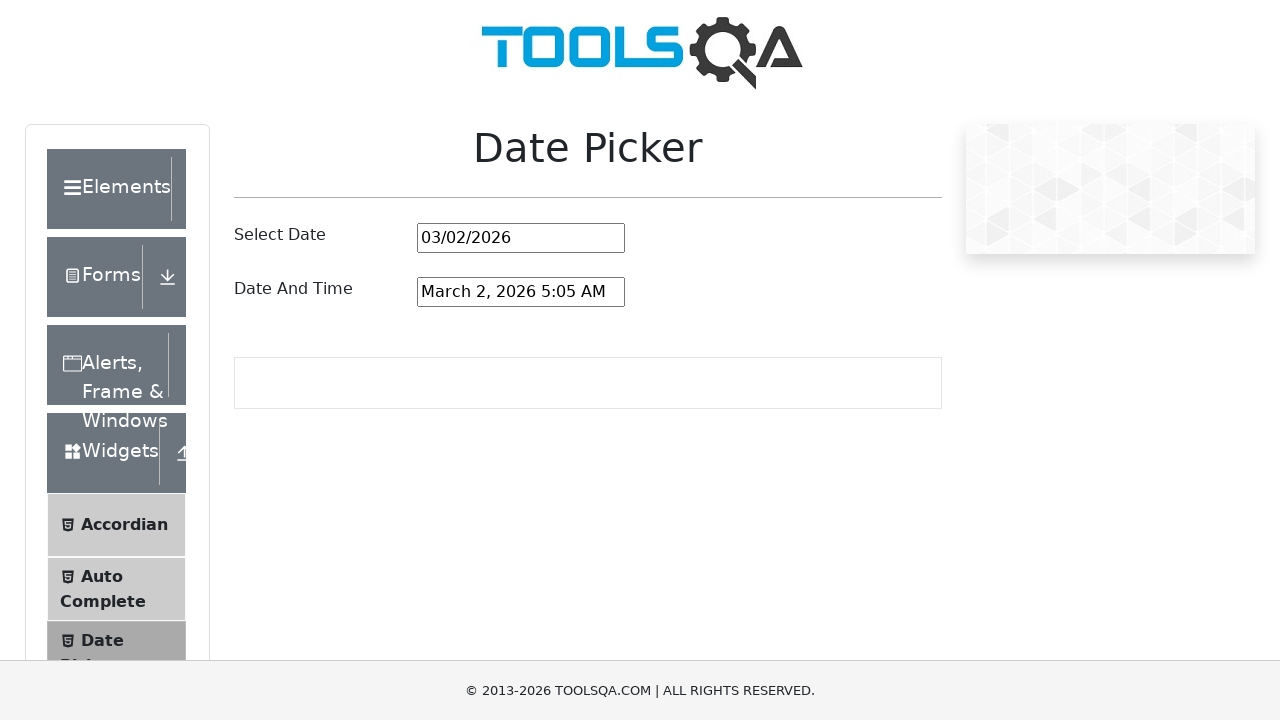

Cleared the date input field on #datePickerMonthYearInput
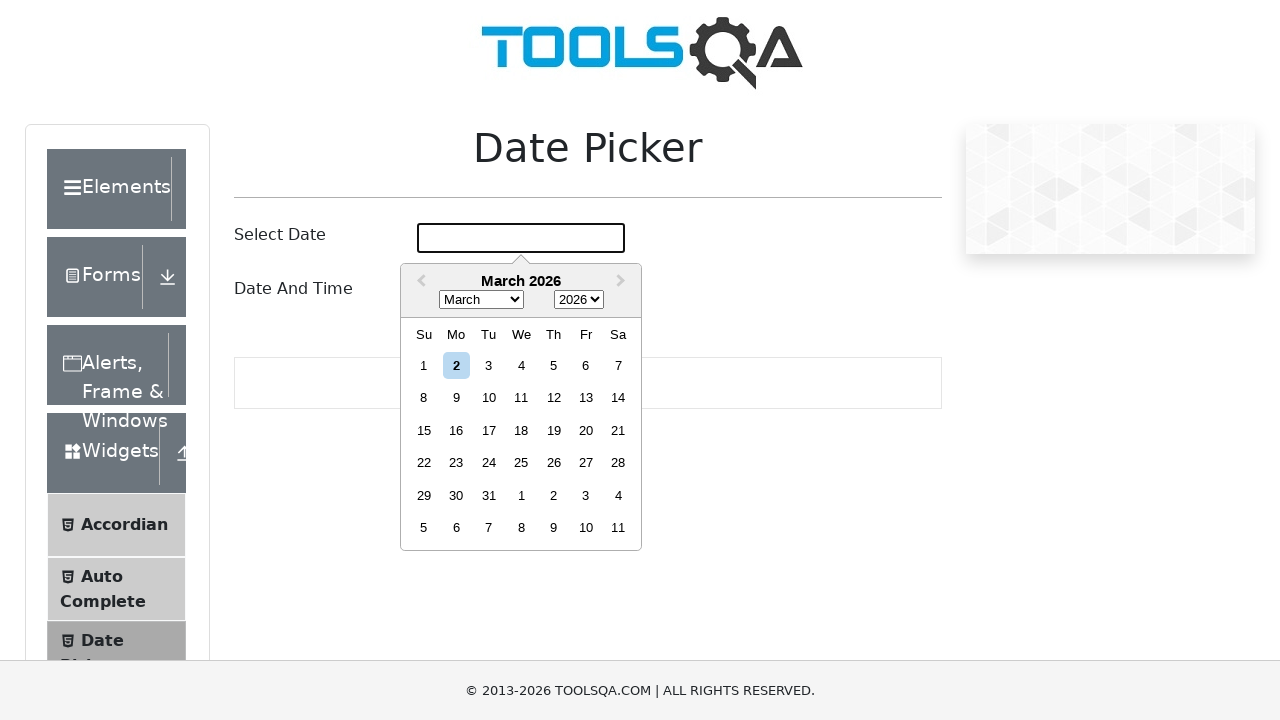

Filled date input with '05/08/1993' on #datePickerMonthYearInput
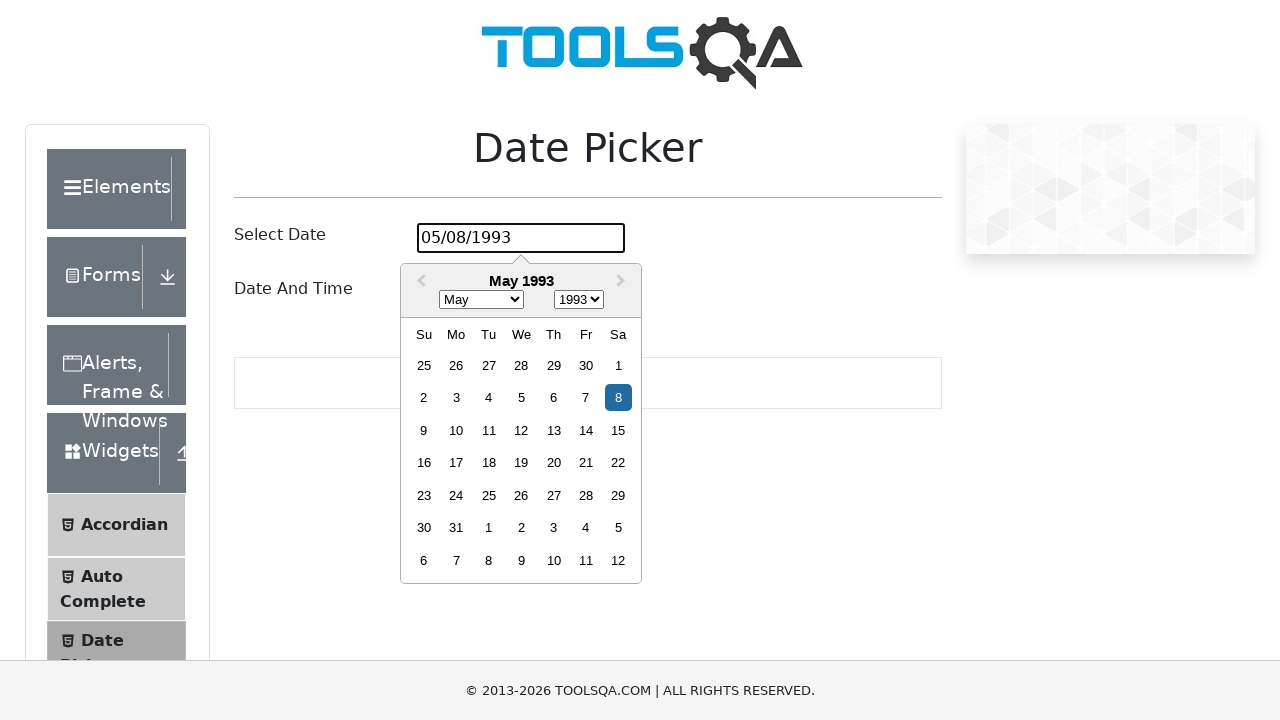

Pressed Enter to confirm the date selection on #datePickerMonthYearInput
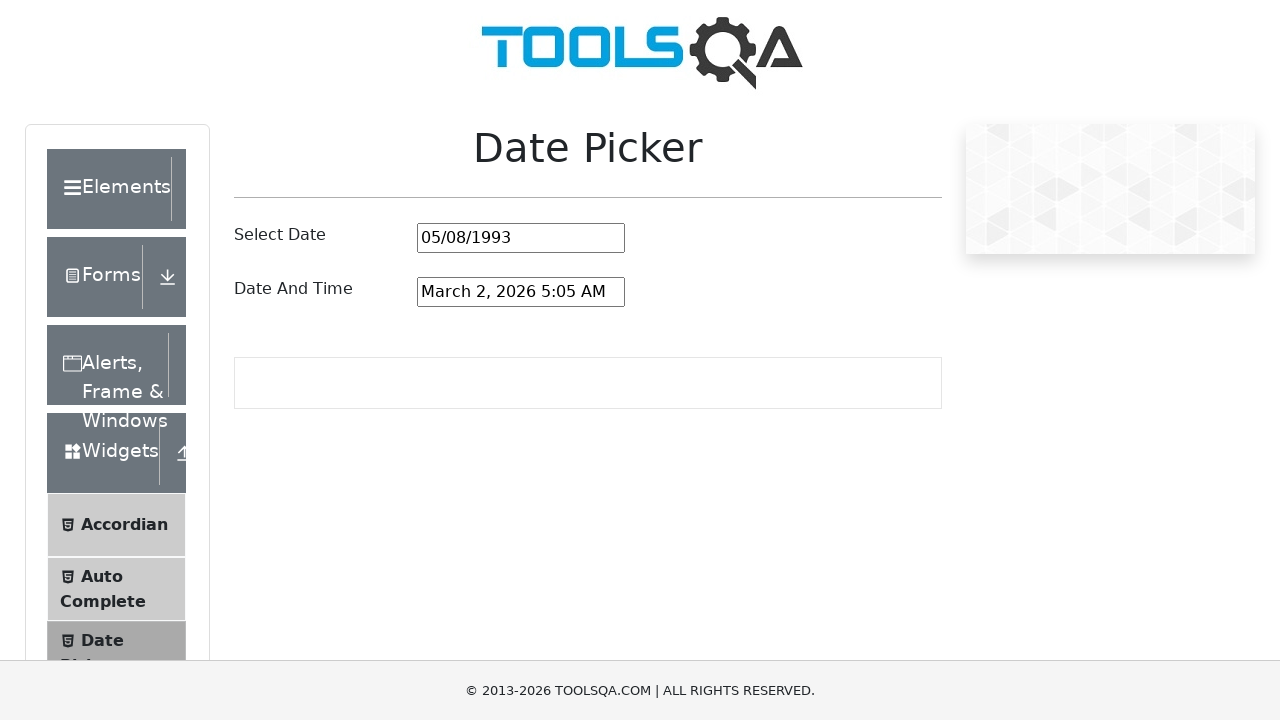

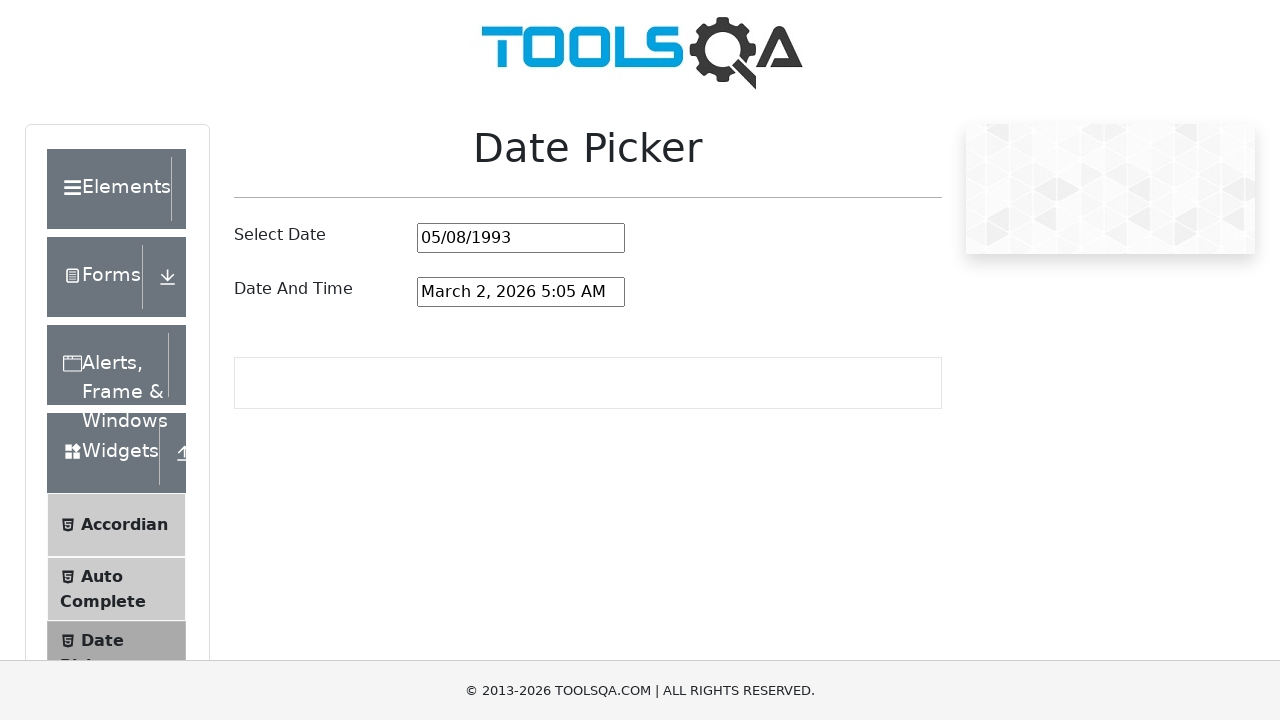